Tests the DemoQA text box form by filling in full name, email, current address, and permanent address fields, then submitting and verifying the displayed results.

Starting URL: https://demoqa.com/text-box

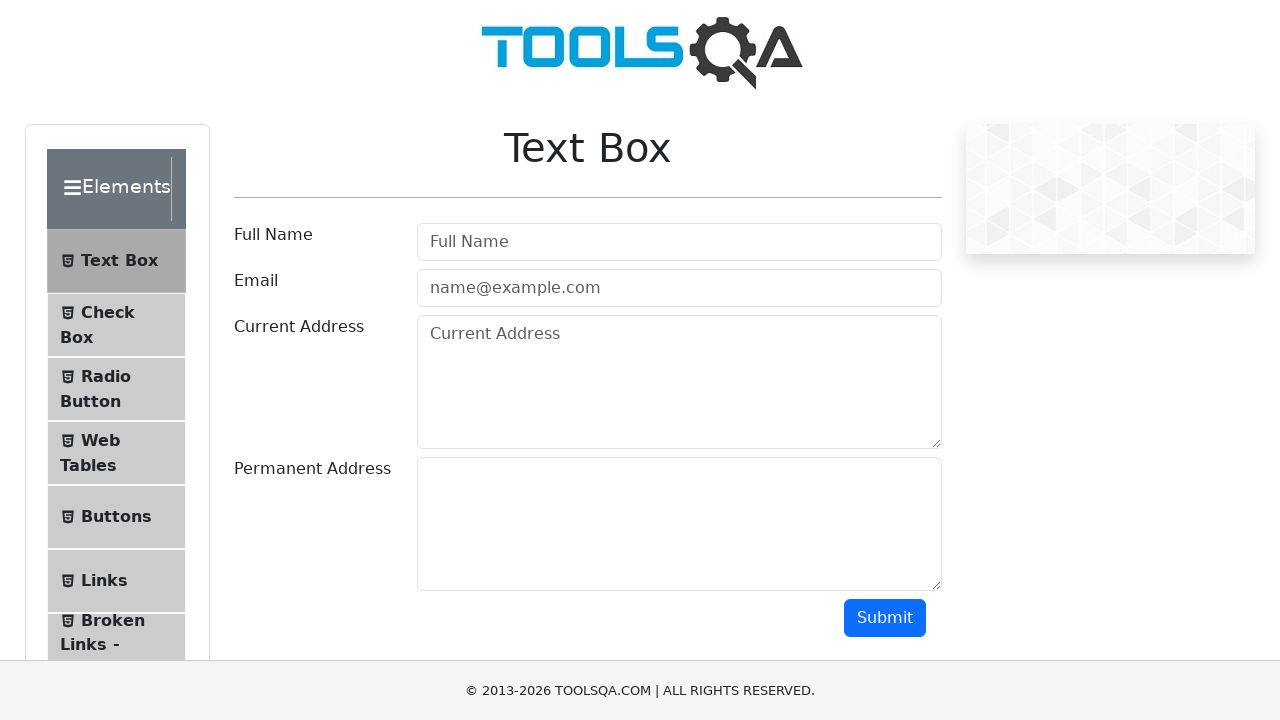

Filled full name field with 'Muhammad Syahrul' on #userName
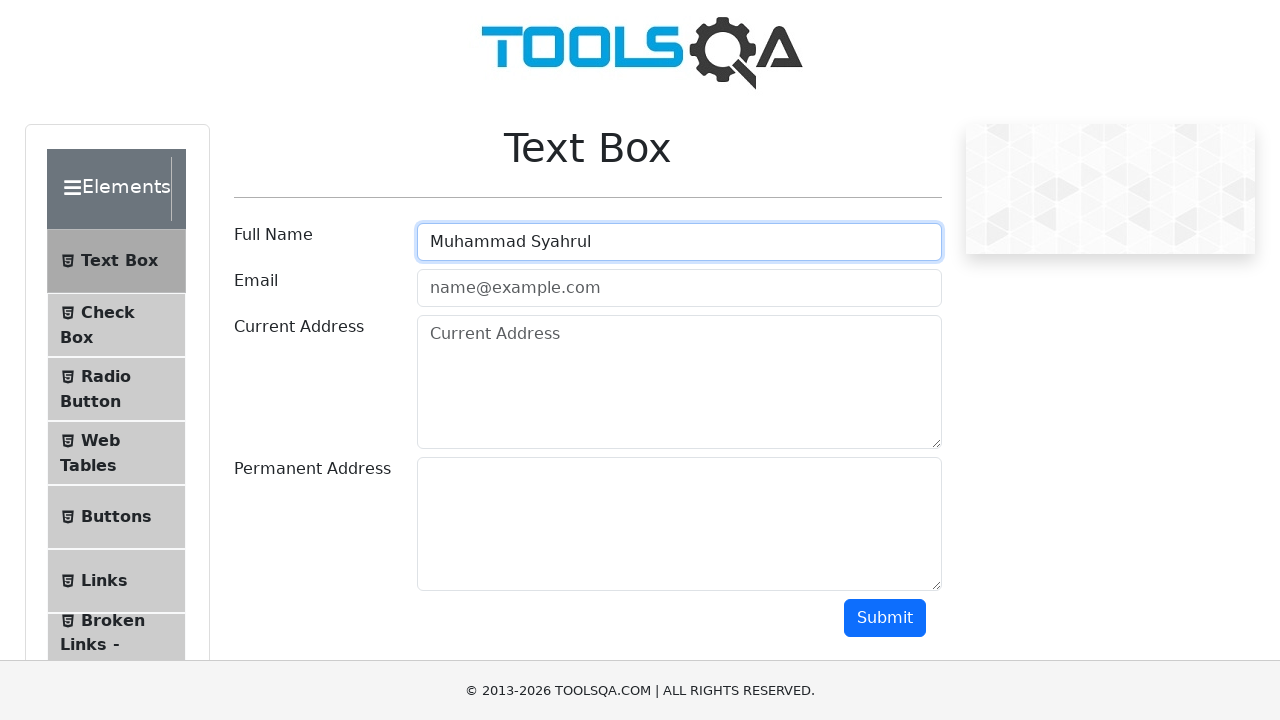

Filled email field with 'noturaun@mail.com' on #userEmail
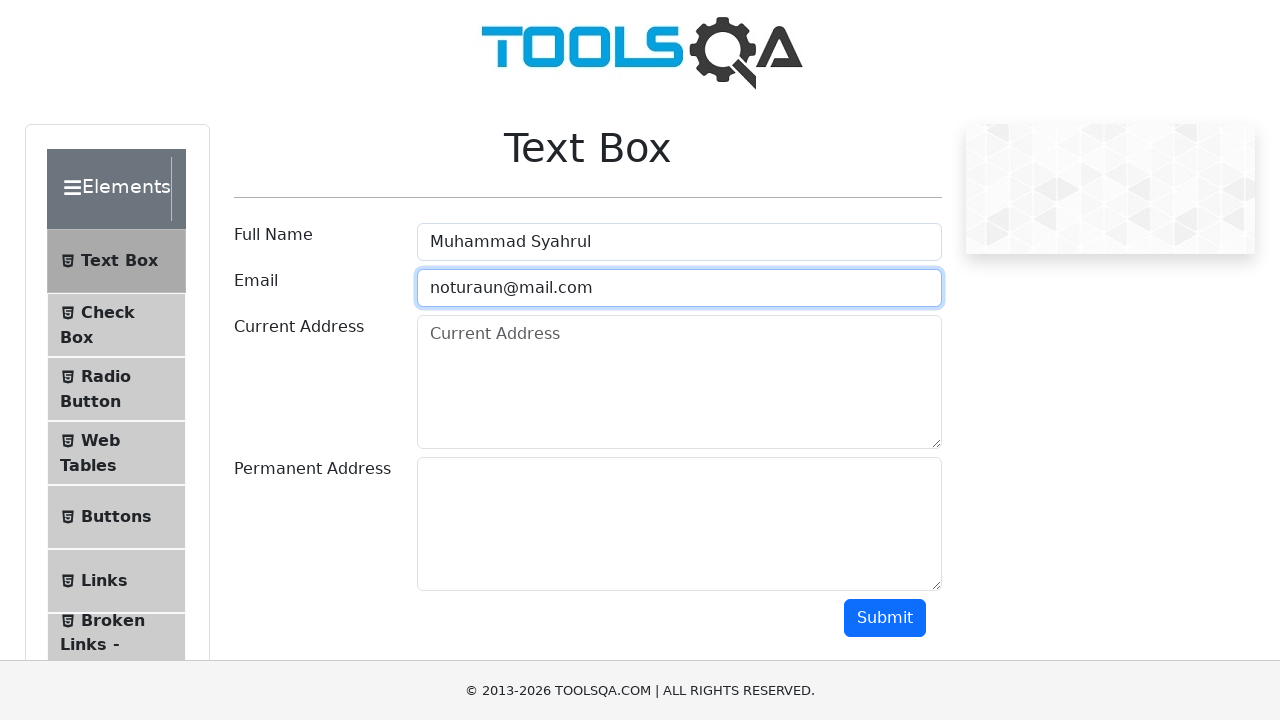

Filled current address field with 'Bogor' on #currentAddress
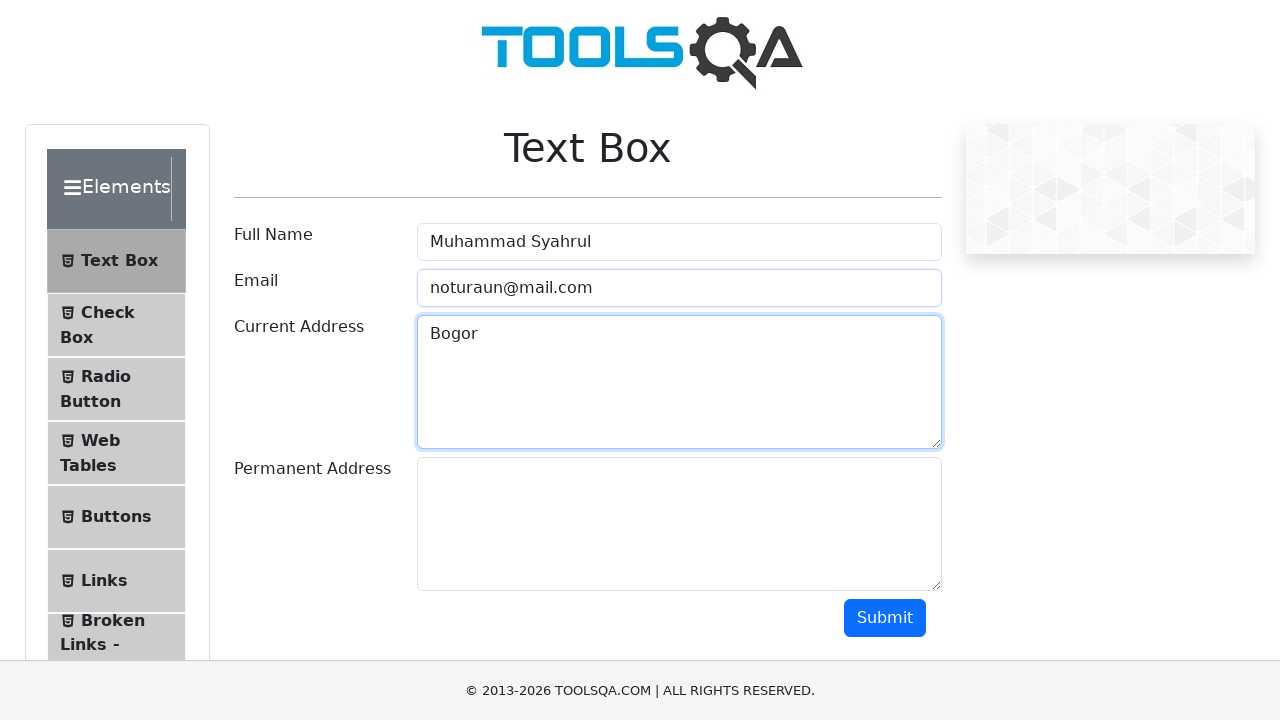

Filled permanent address field with 'Bogor' on #permanentAddress
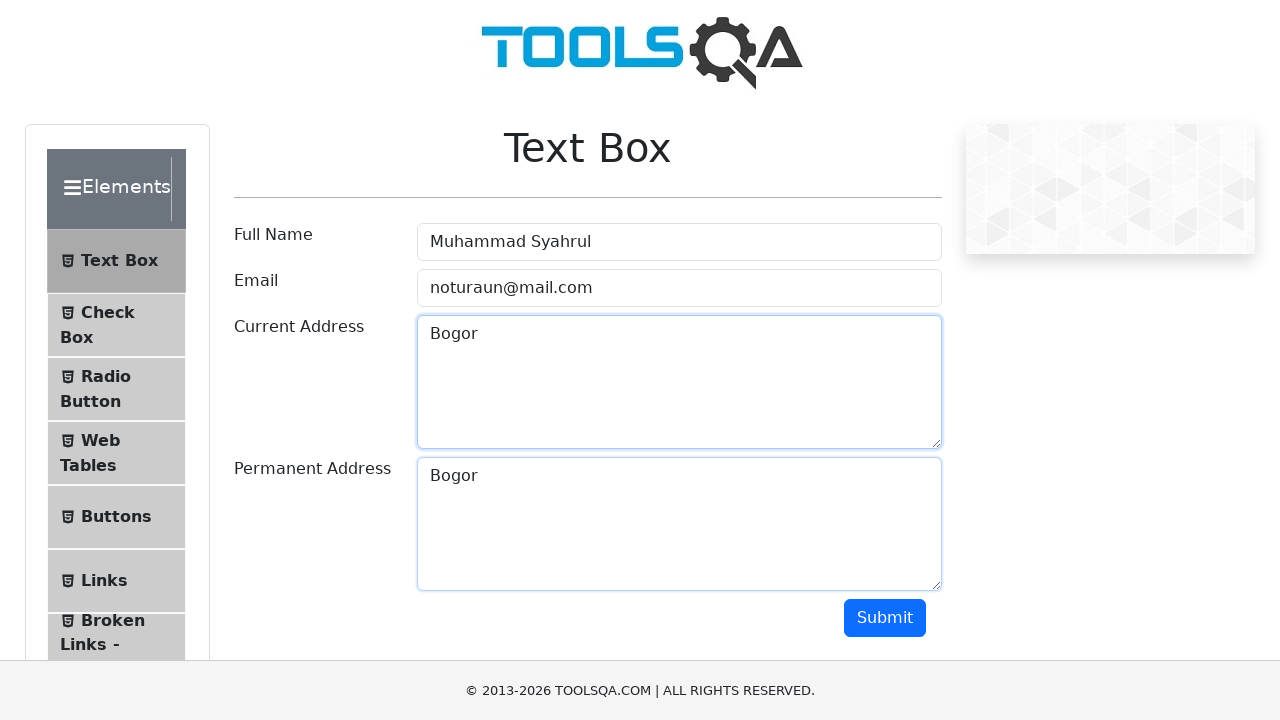

Clicked submit button to submit the form at (885, 618) on #submit
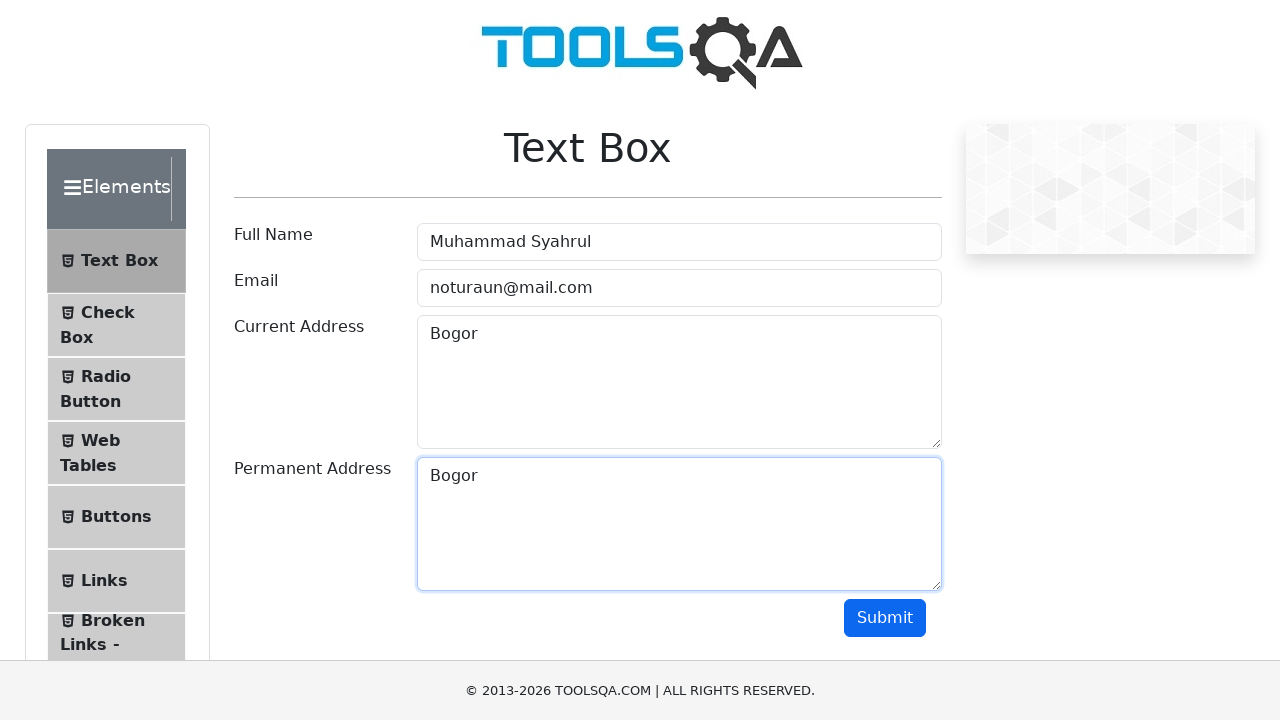

Output section appeared after form submission
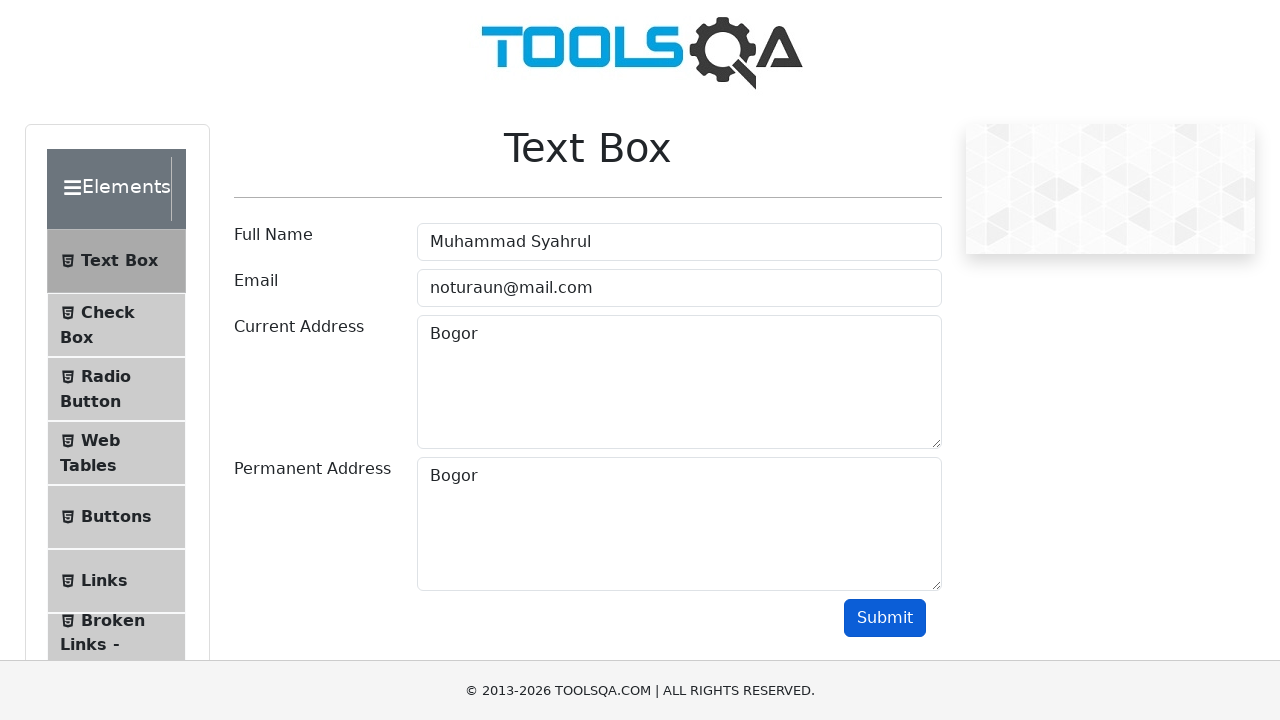

Verified name field is displayed in results
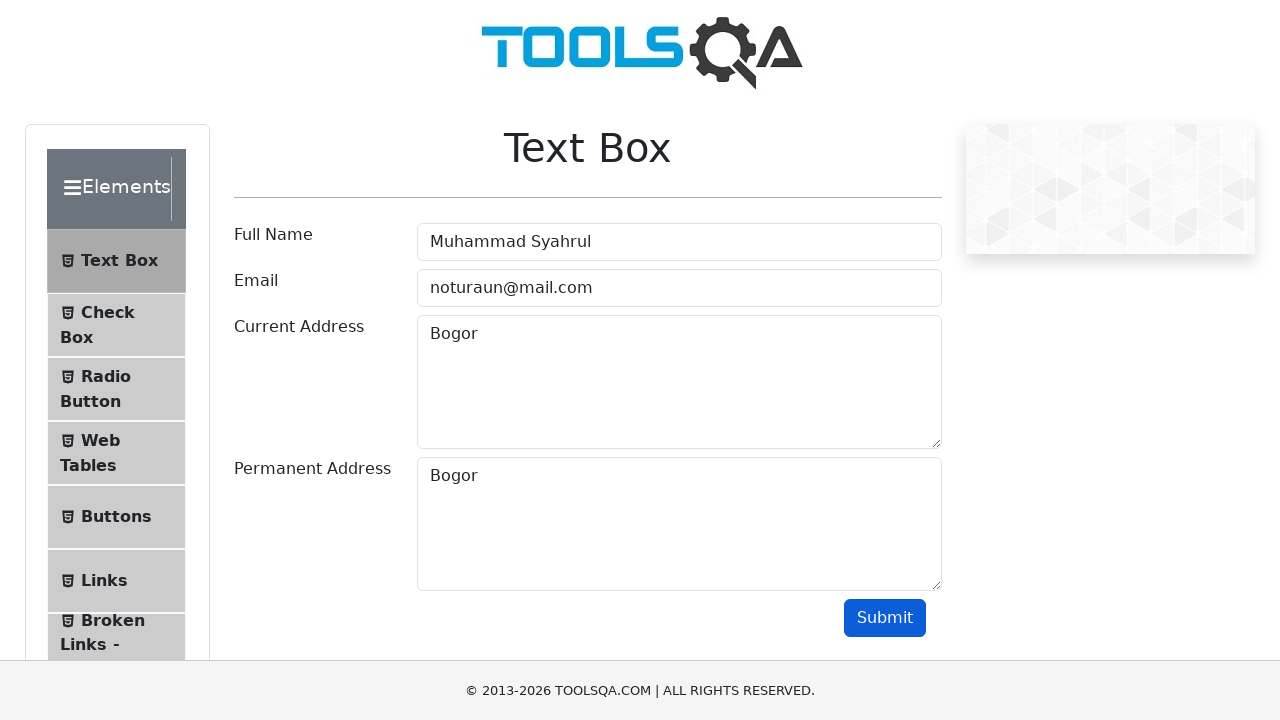

Verified email field is displayed in results
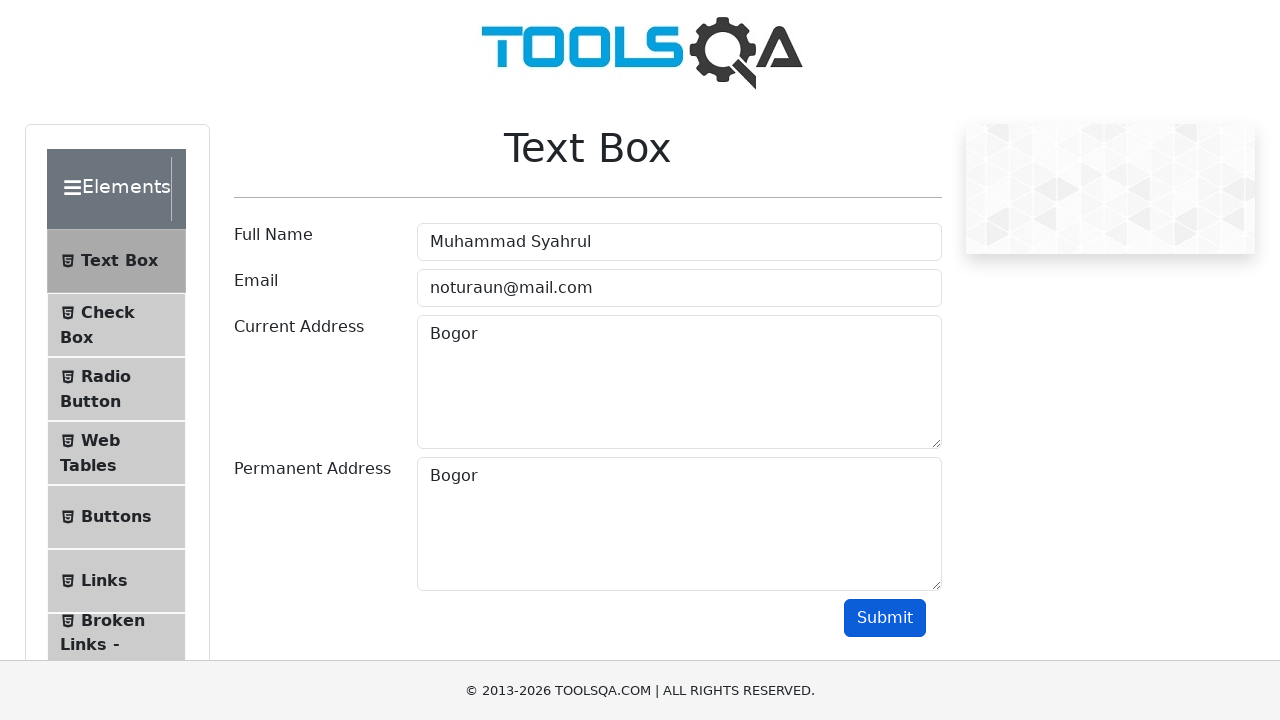

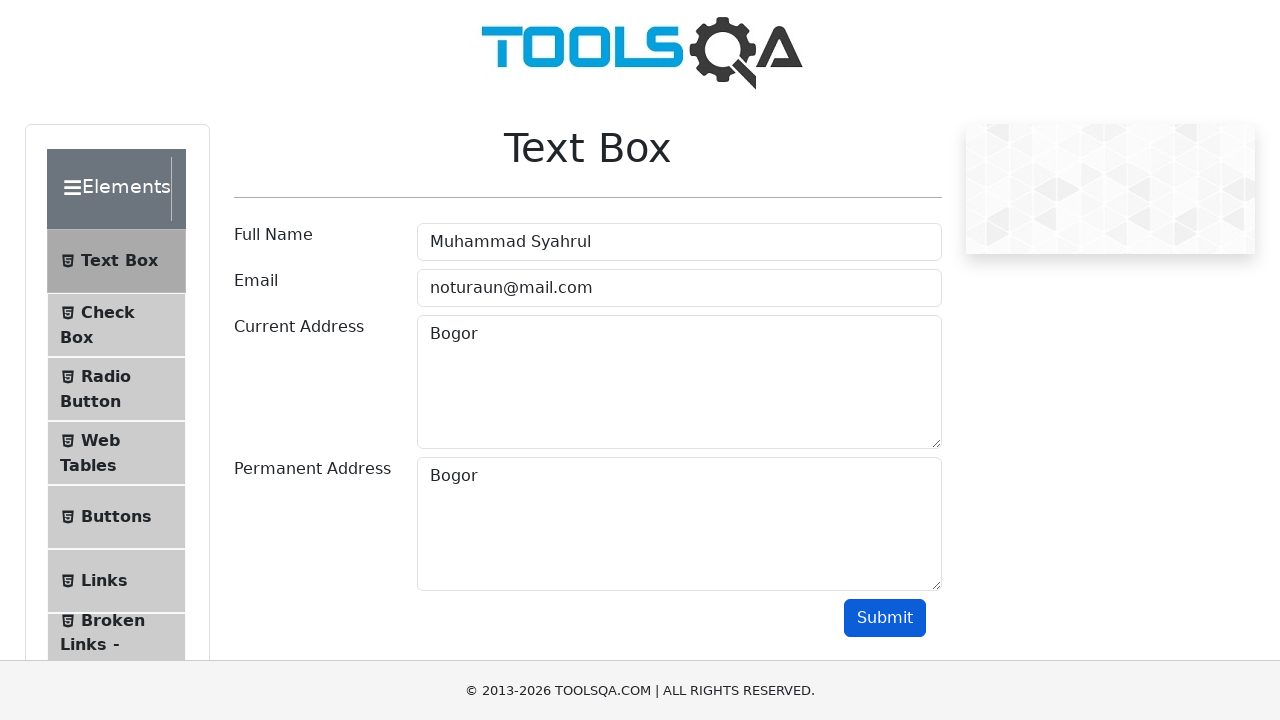